Tests that radio buttons can be selected by clicking on them. Iterates through multiple radio button IDs and verifies each becomes selected after clicking.

Starting URL: https://www.w3schools.com/tags/tryit.asp?filename=tryhtml5_input_type_radio

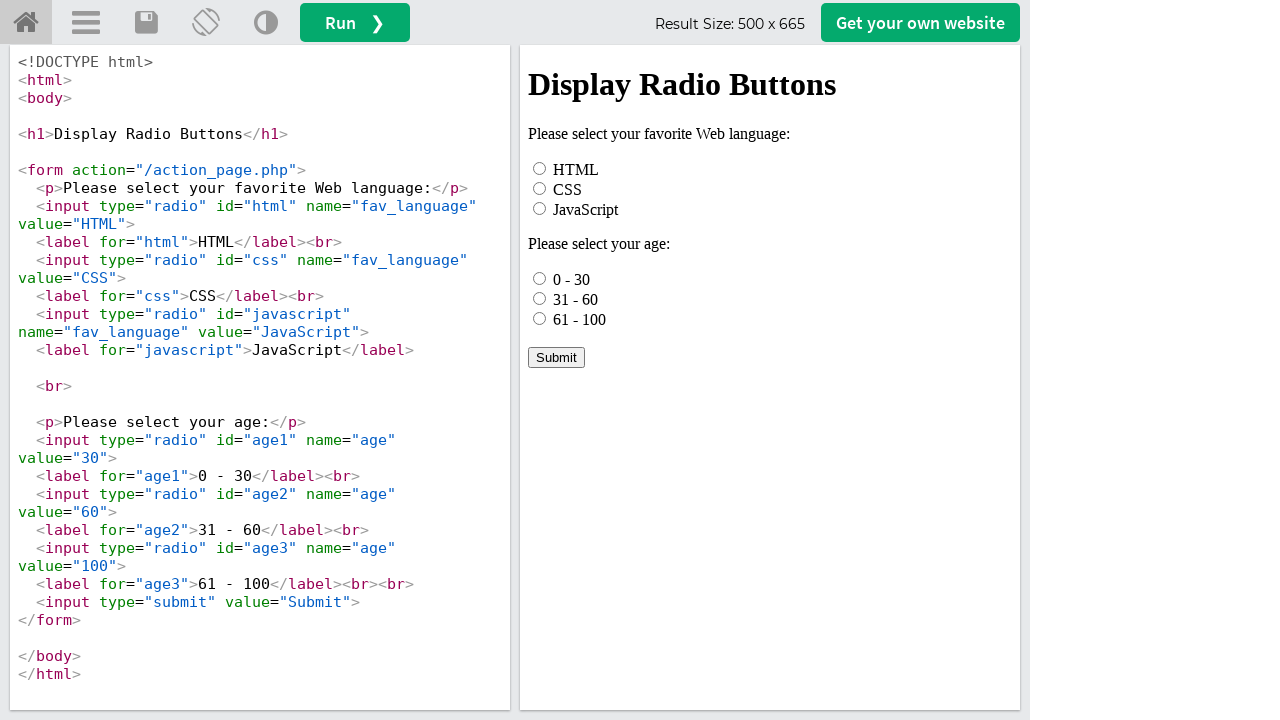

Located the iframeResult frame containing radio buttons
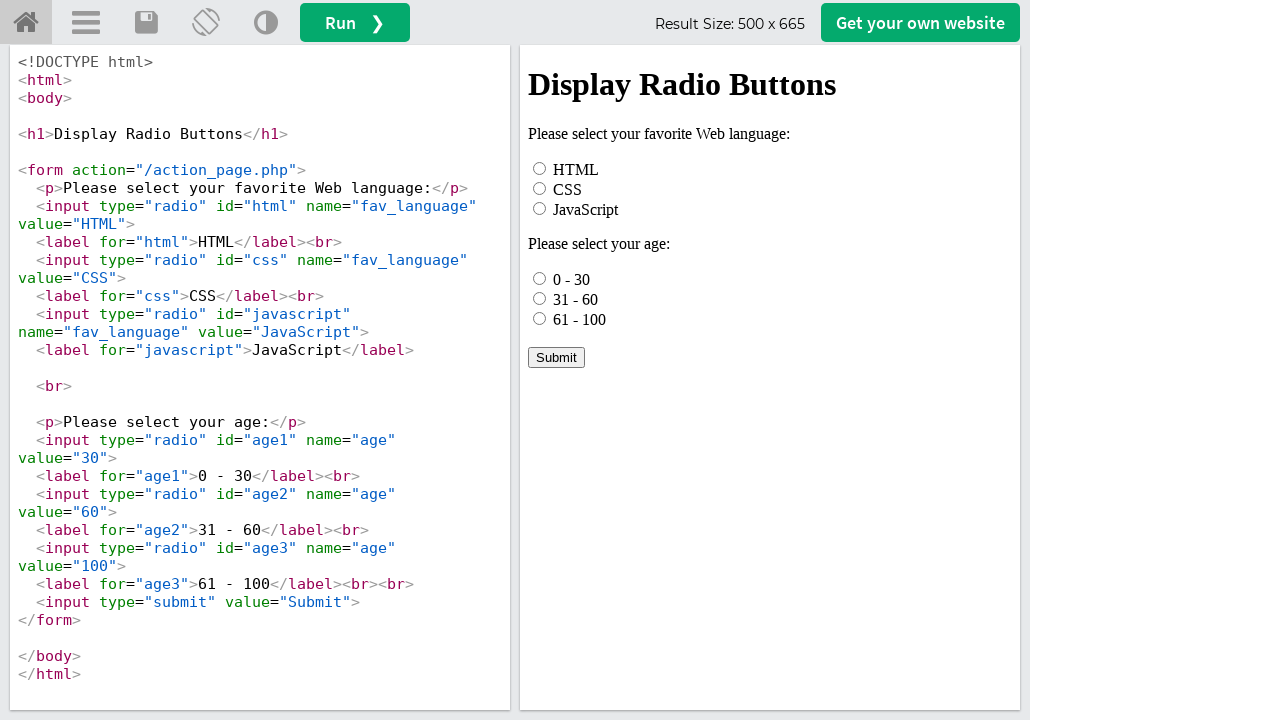

Clicked radio button with ID 'html' at (540, 168) on #iframeResult >> internal:control=enter-frame >> #html
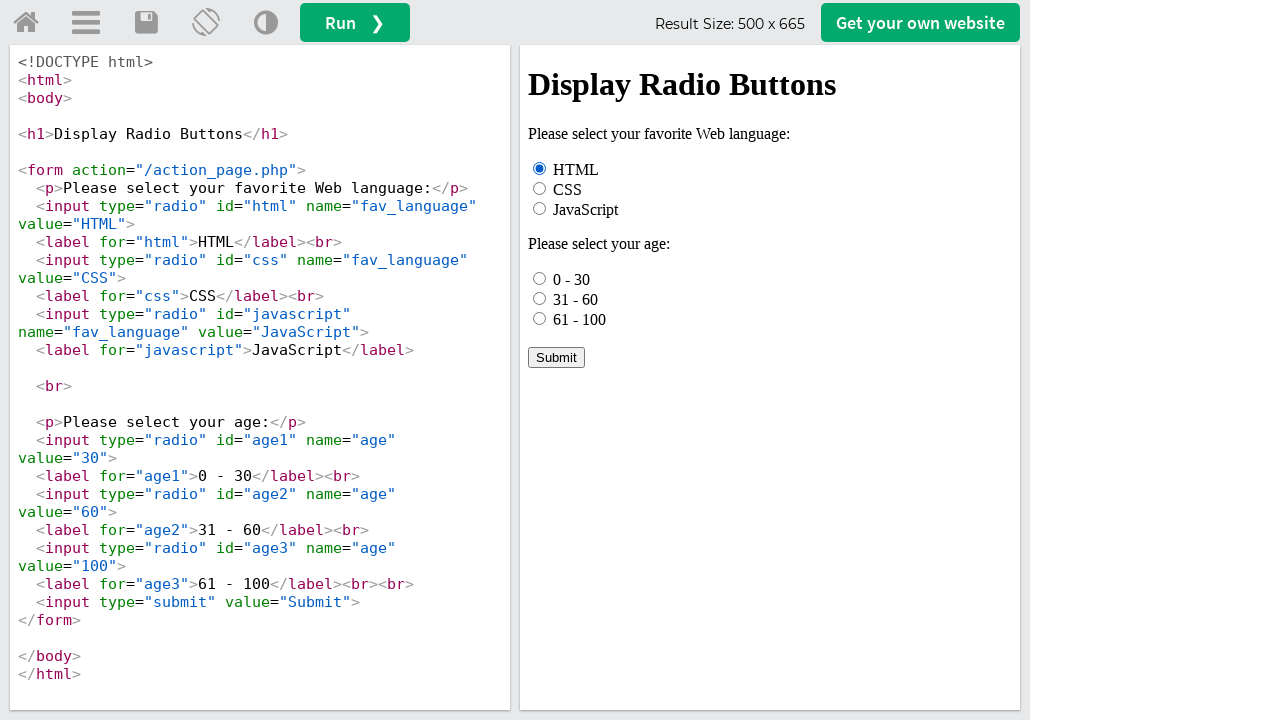

Verified that radio button 'html' is checked
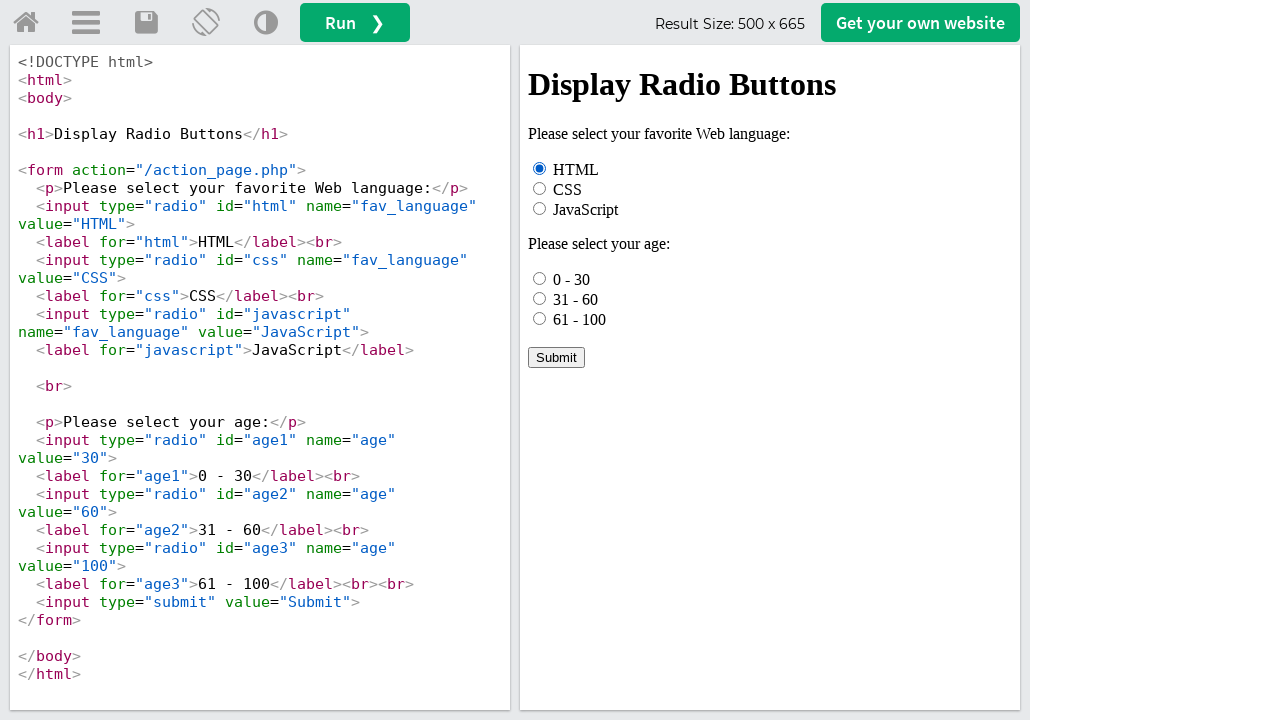

Clicked radio button with ID 'css' at (540, 188) on #iframeResult >> internal:control=enter-frame >> #css
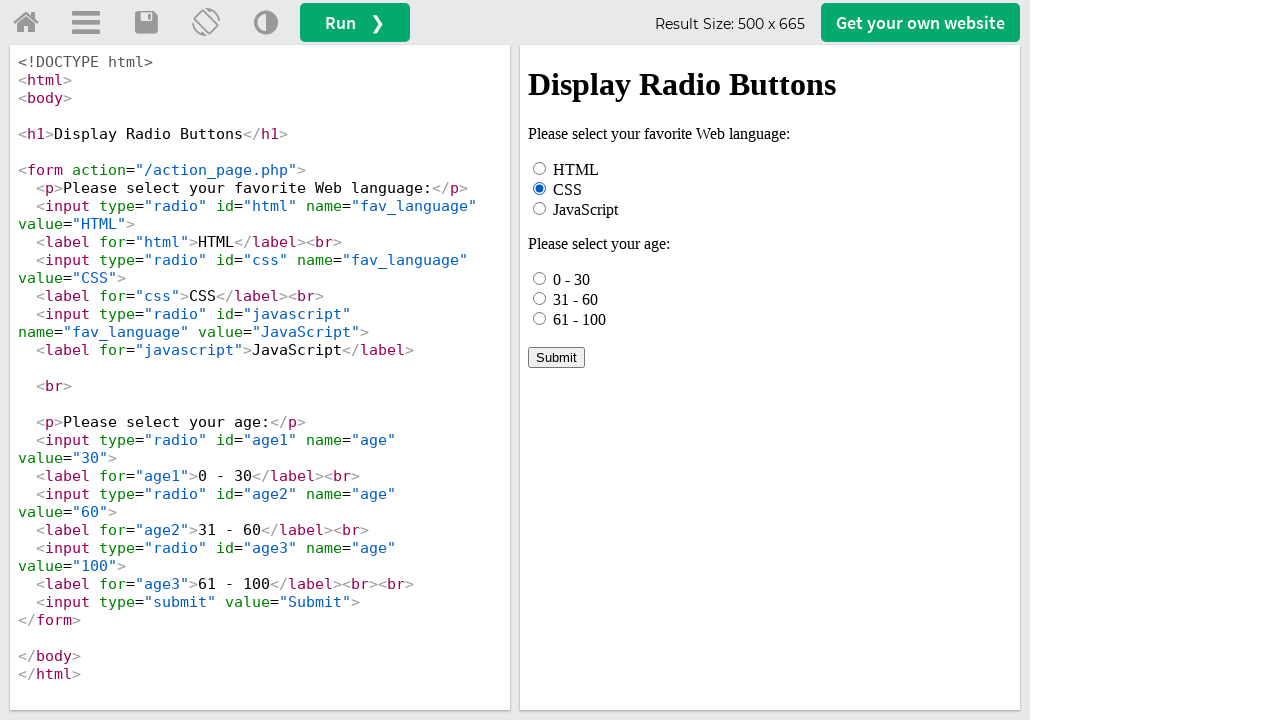

Verified that radio button 'css' is checked
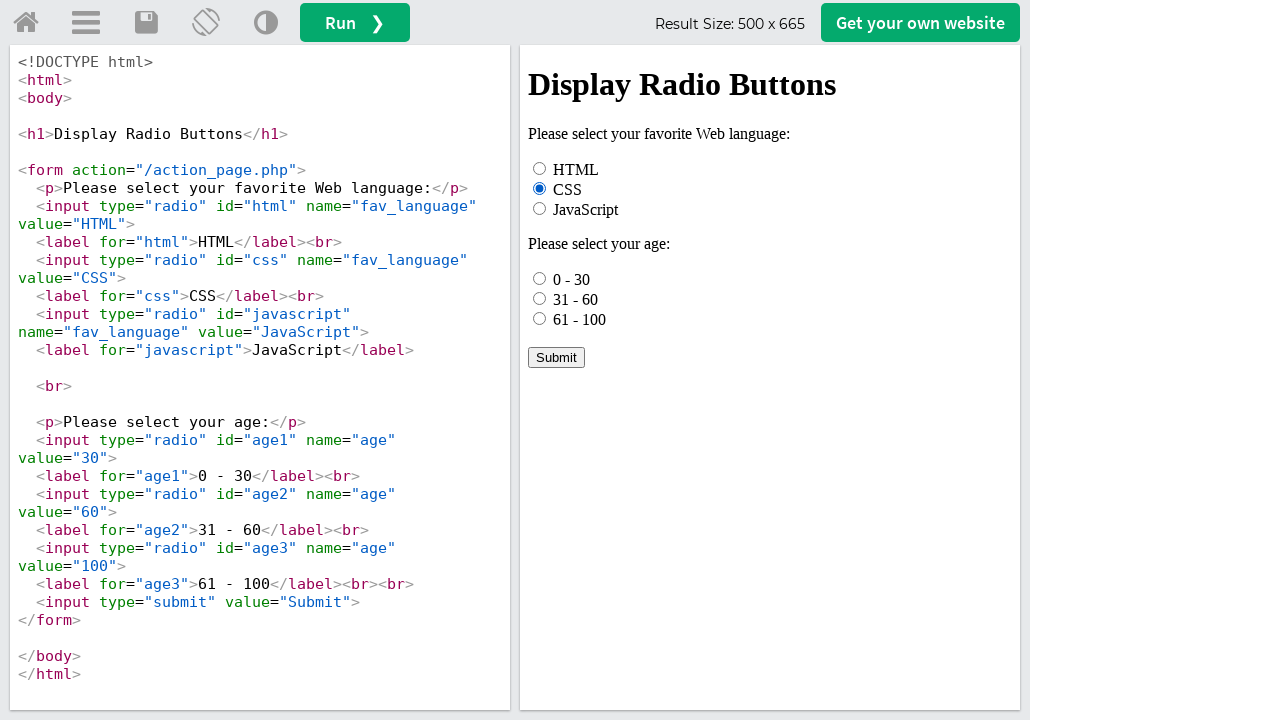

Clicked radio button with ID 'javascript' at (540, 208) on #iframeResult >> internal:control=enter-frame >> #javascript
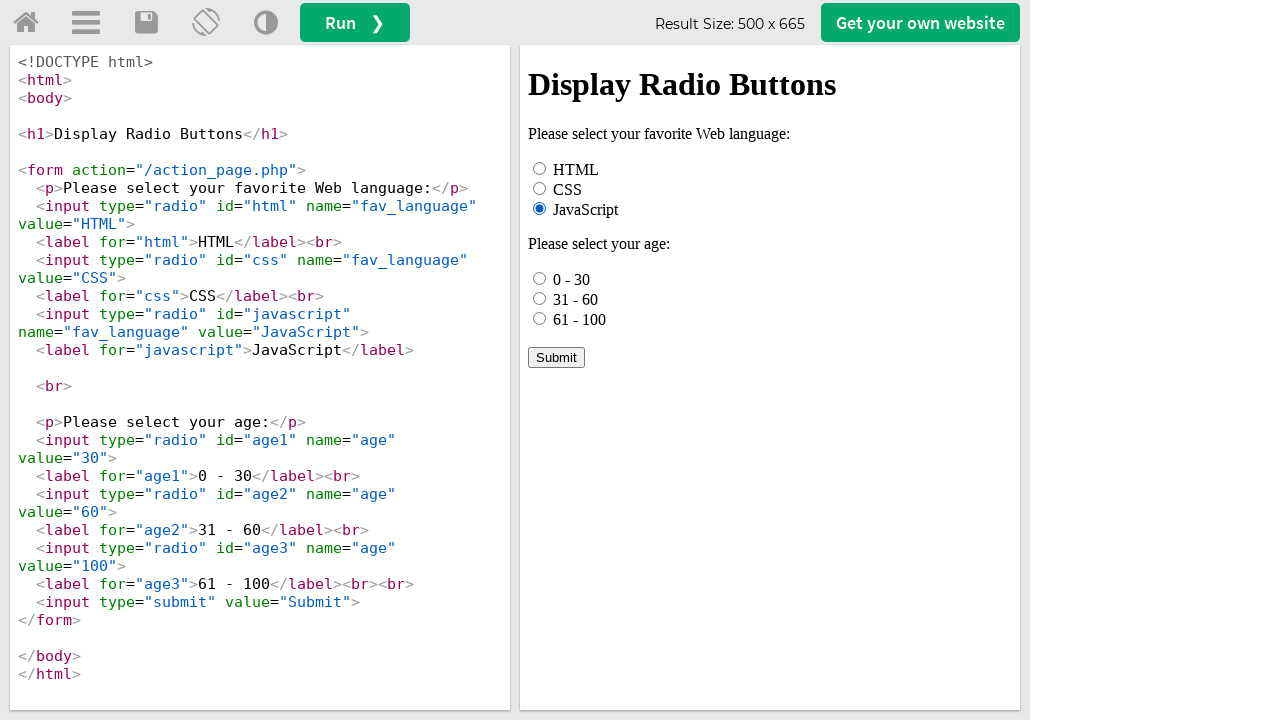

Verified that radio button 'javascript' is checked
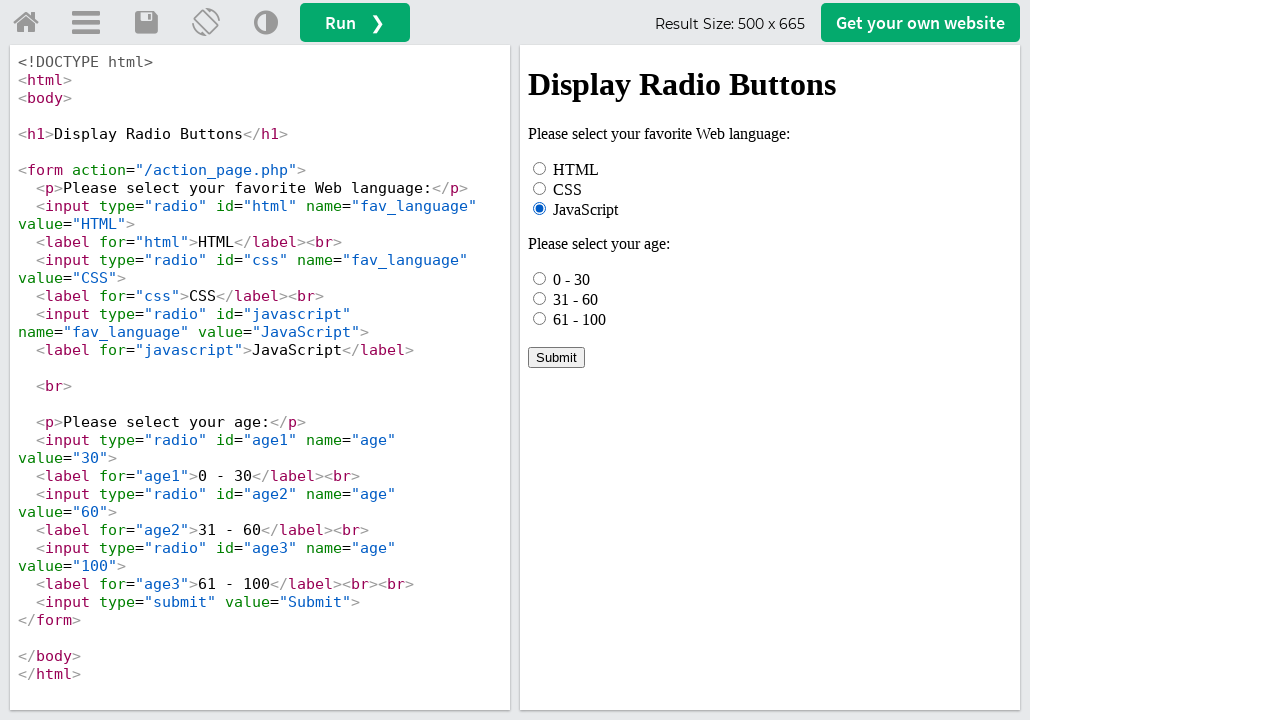

Clicked radio button with ID 'age1' at (540, 278) on #iframeResult >> internal:control=enter-frame >> #age1
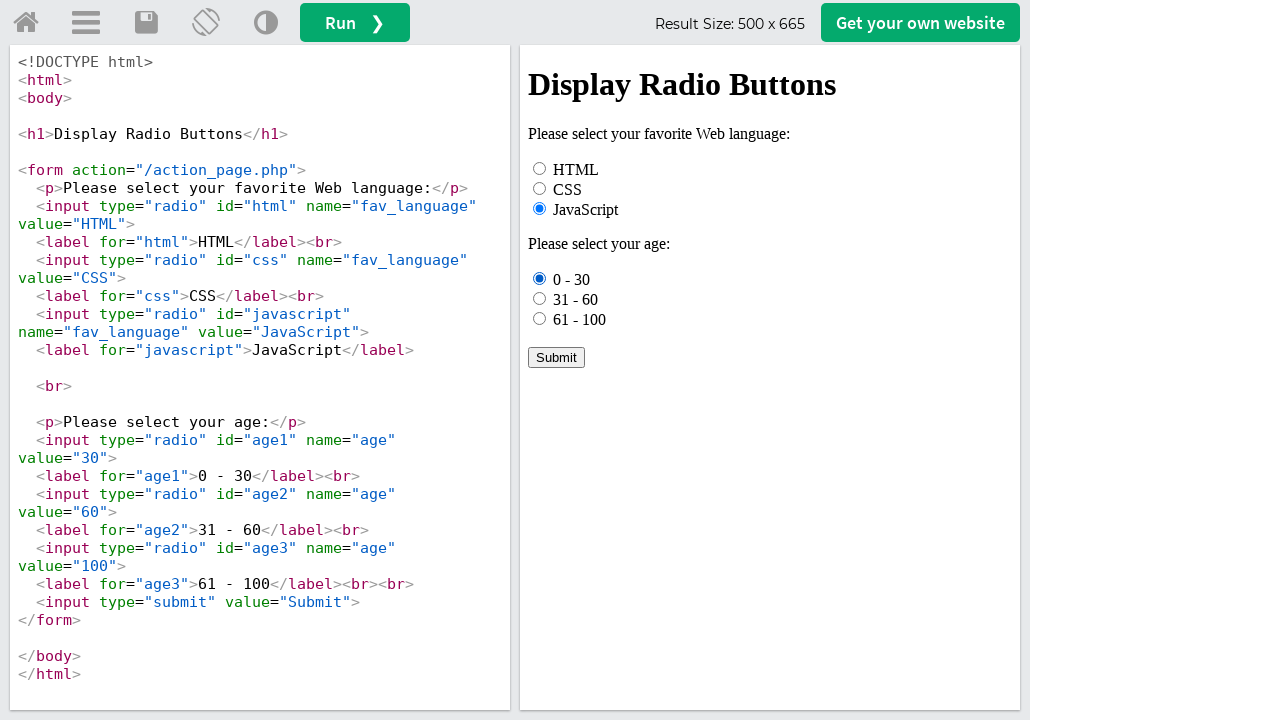

Verified that radio button 'age1' is checked
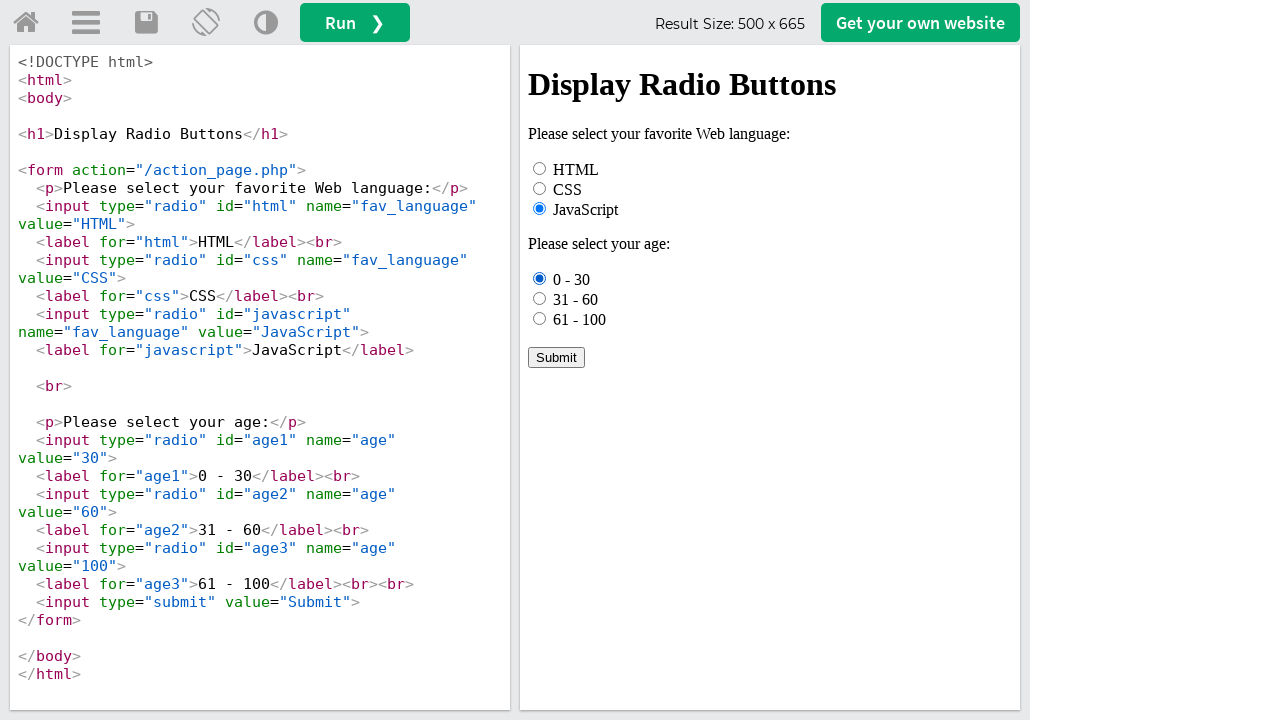

Clicked radio button with ID 'age2' at (540, 298) on #iframeResult >> internal:control=enter-frame >> #age2
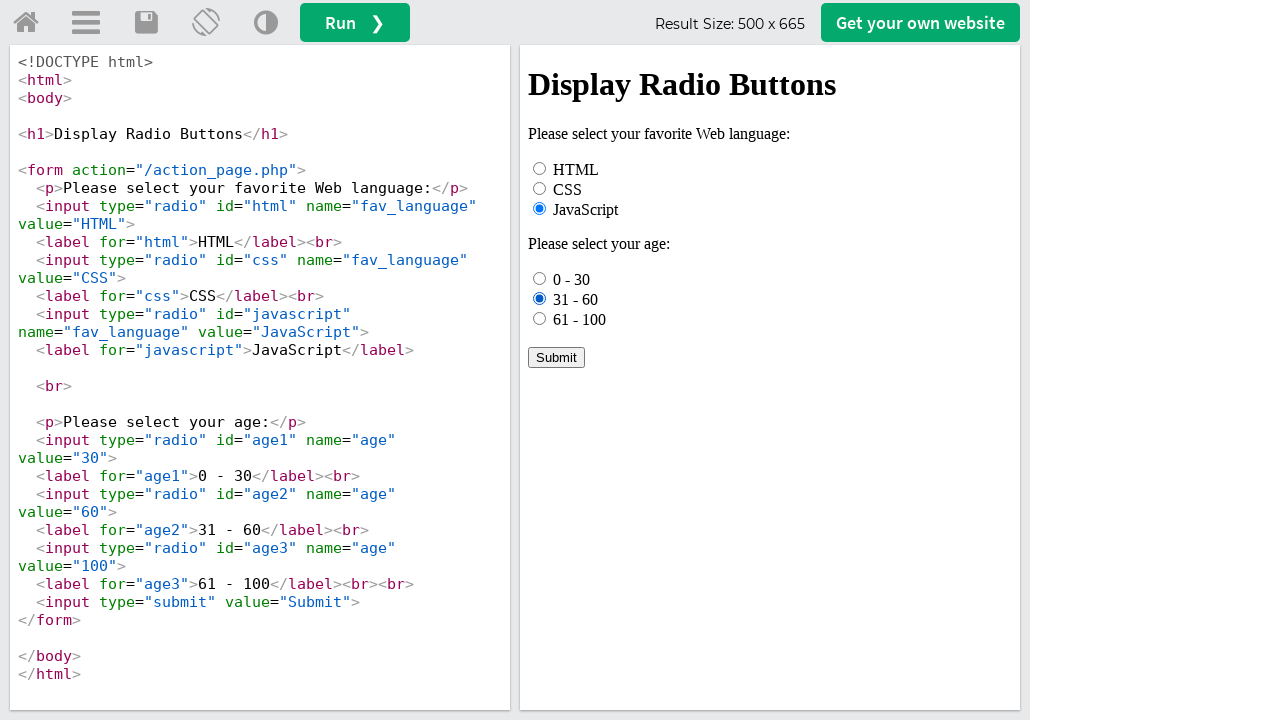

Verified that radio button 'age2' is checked
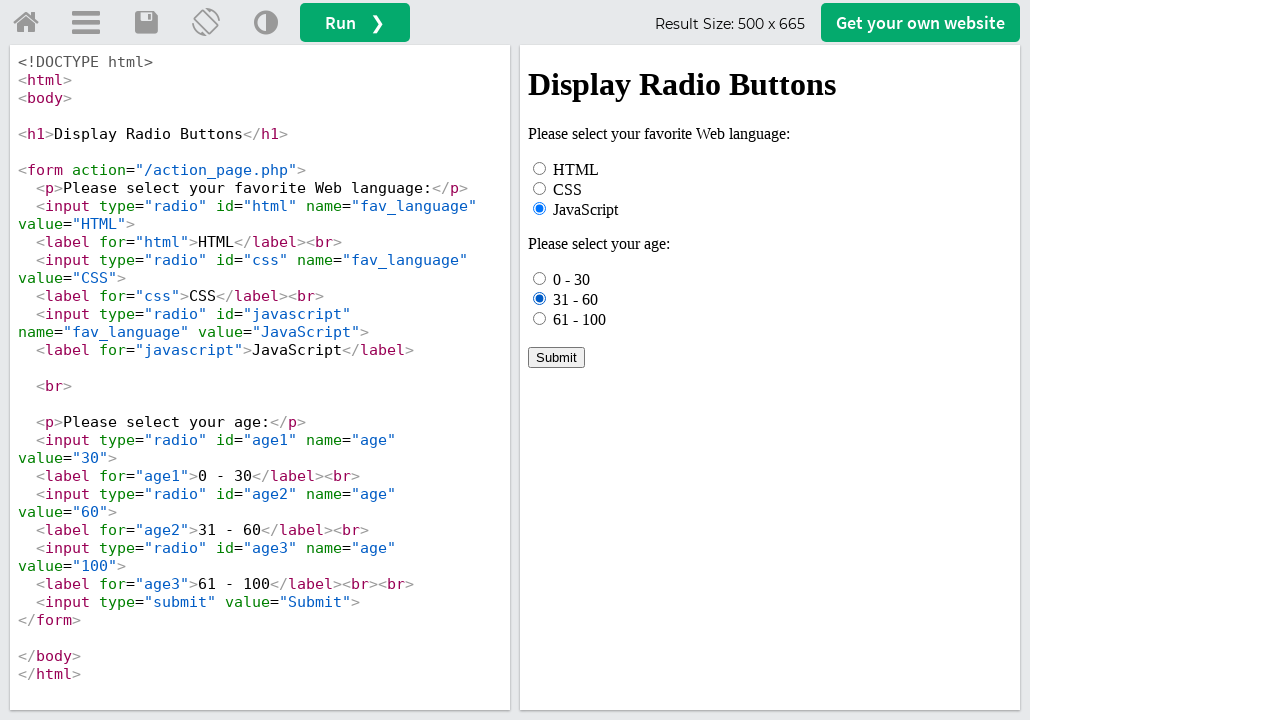

Clicked radio button with ID 'age3' at (540, 318) on #iframeResult >> internal:control=enter-frame >> #age3
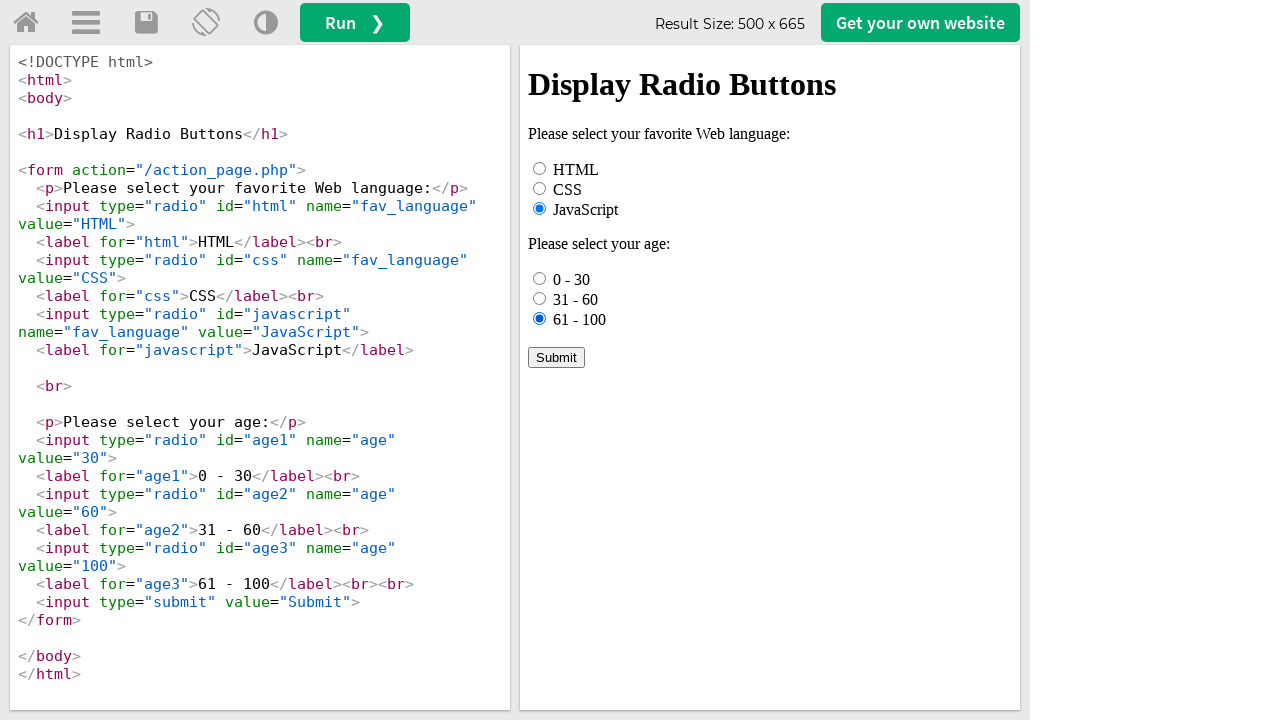

Verified that radio button 'age3' is checked
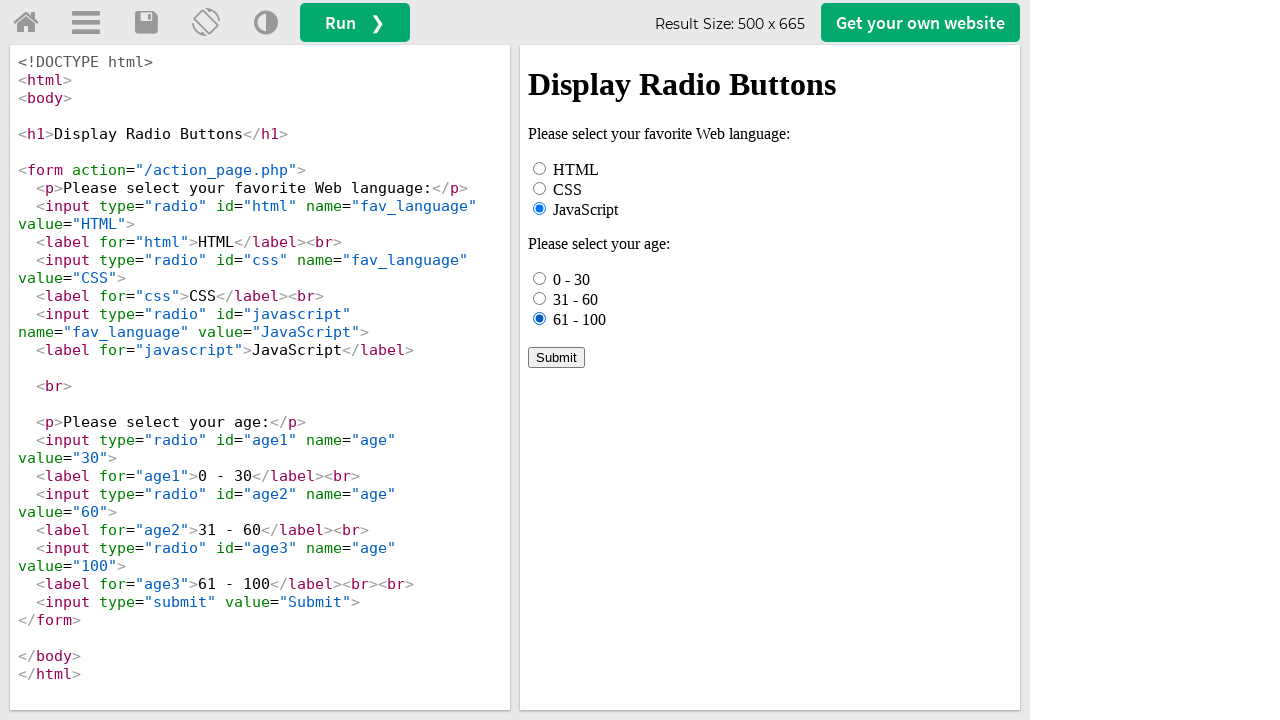

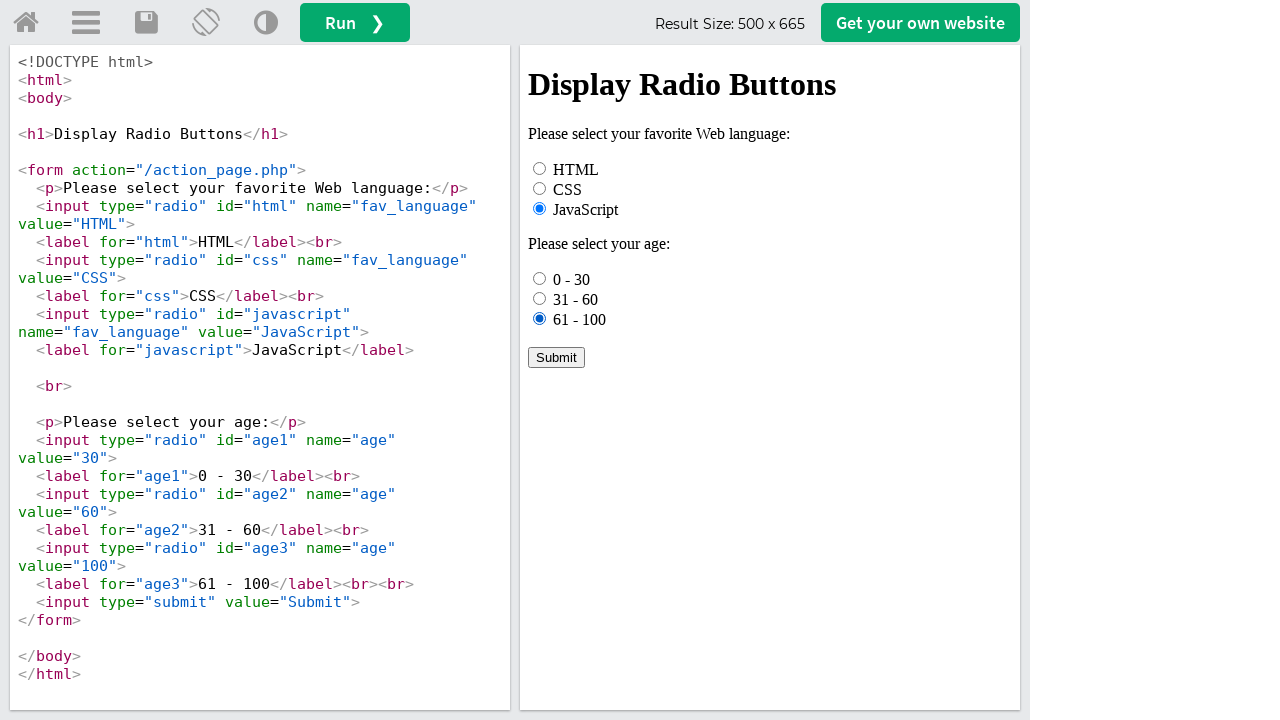